Navigates to a Russian events/entertainment page, scrolls to load content, and clicks through multiple event items to view their details in modal windows.

Starting URL: https://xn----8sbknn9c9d.xn--p1ai/afisha/

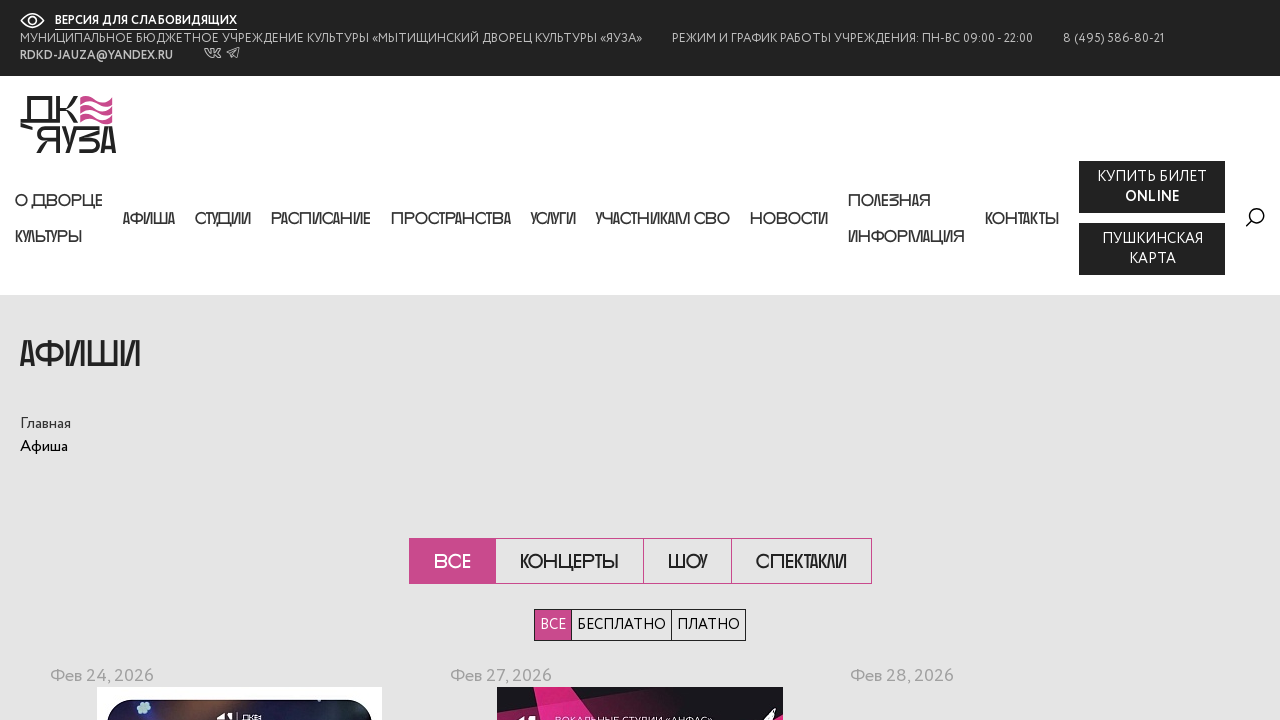

Waited for page to reach networkidle state
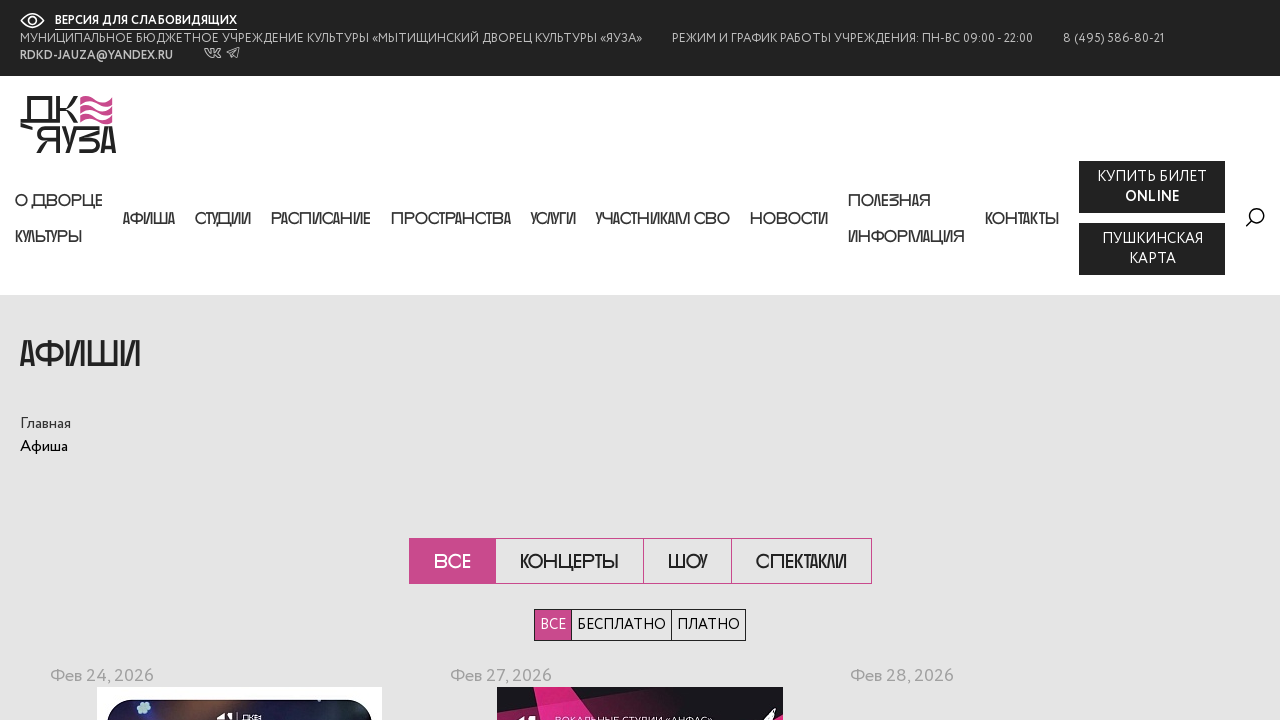

Scrolled to bottom of page to load all content
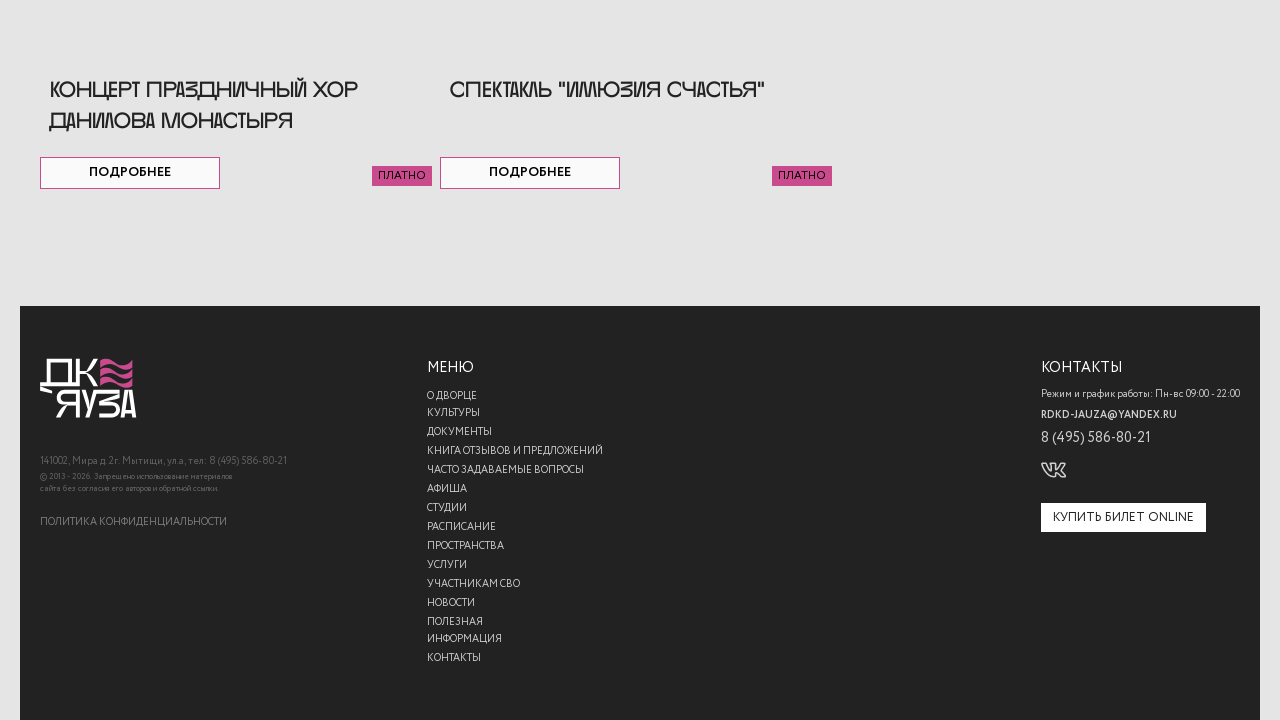

Waited 3 seconds for content to load
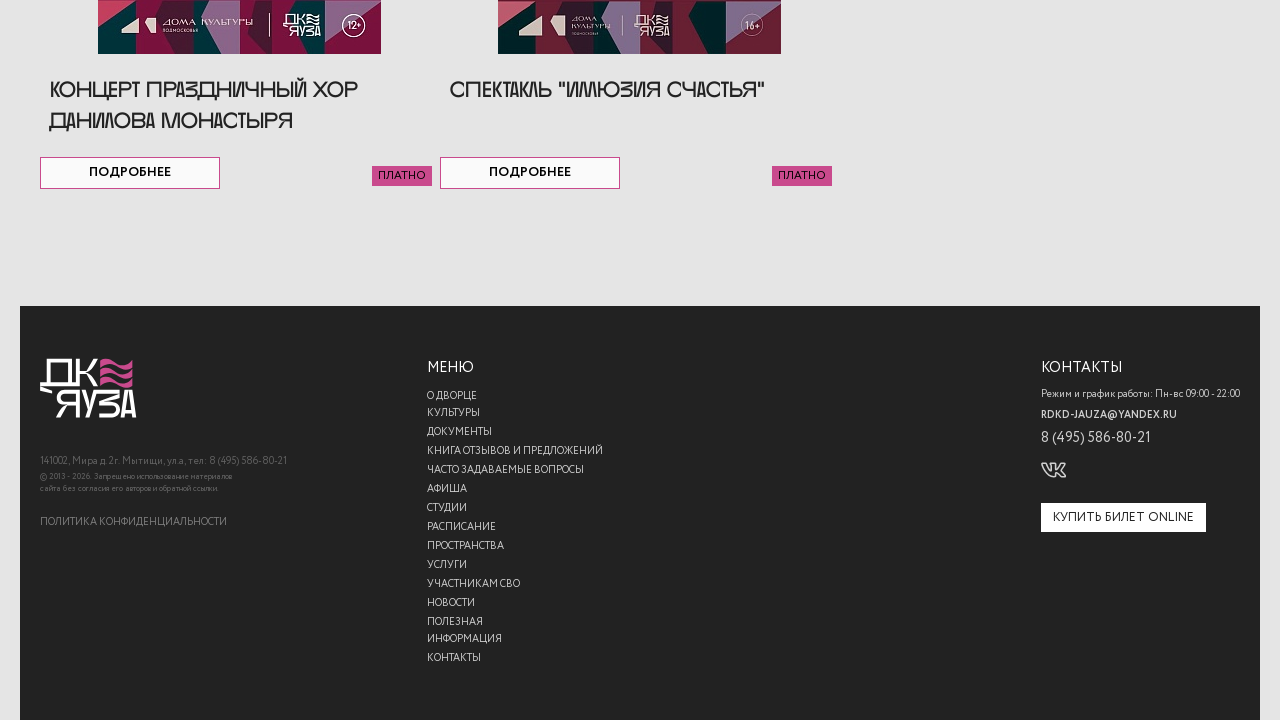

Event items selector became visible
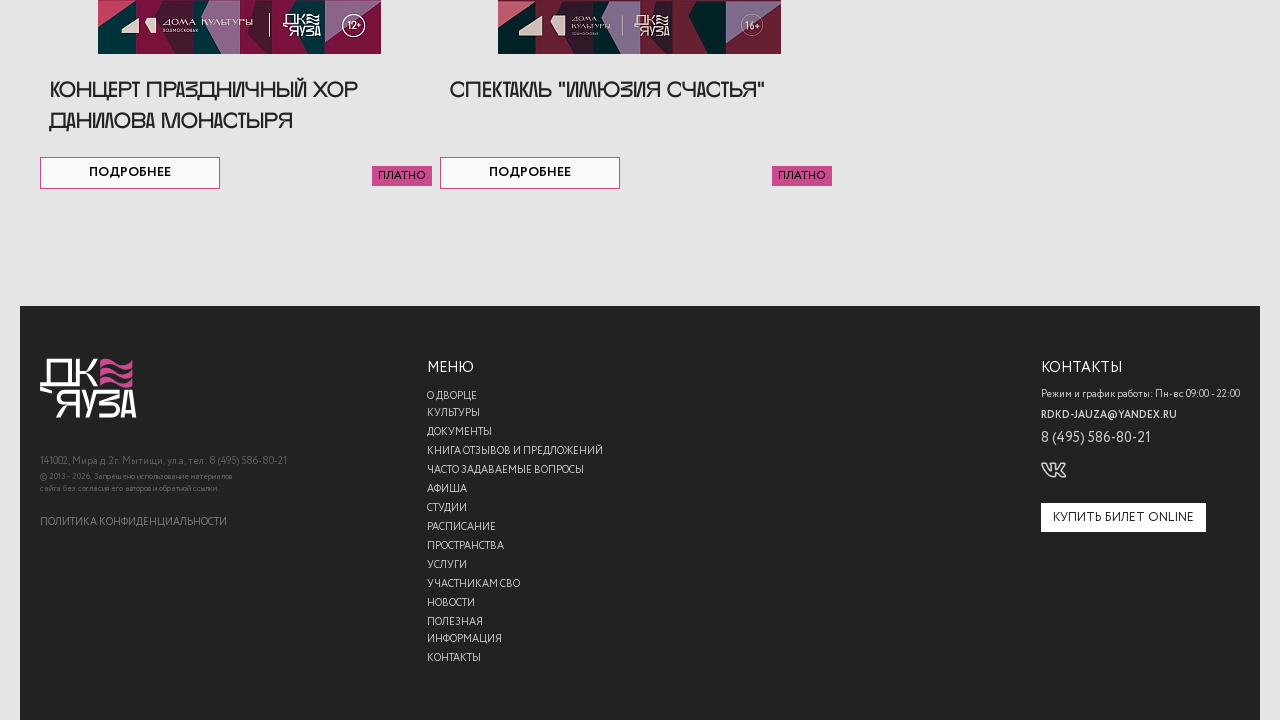

Retrieved 64 event items from page
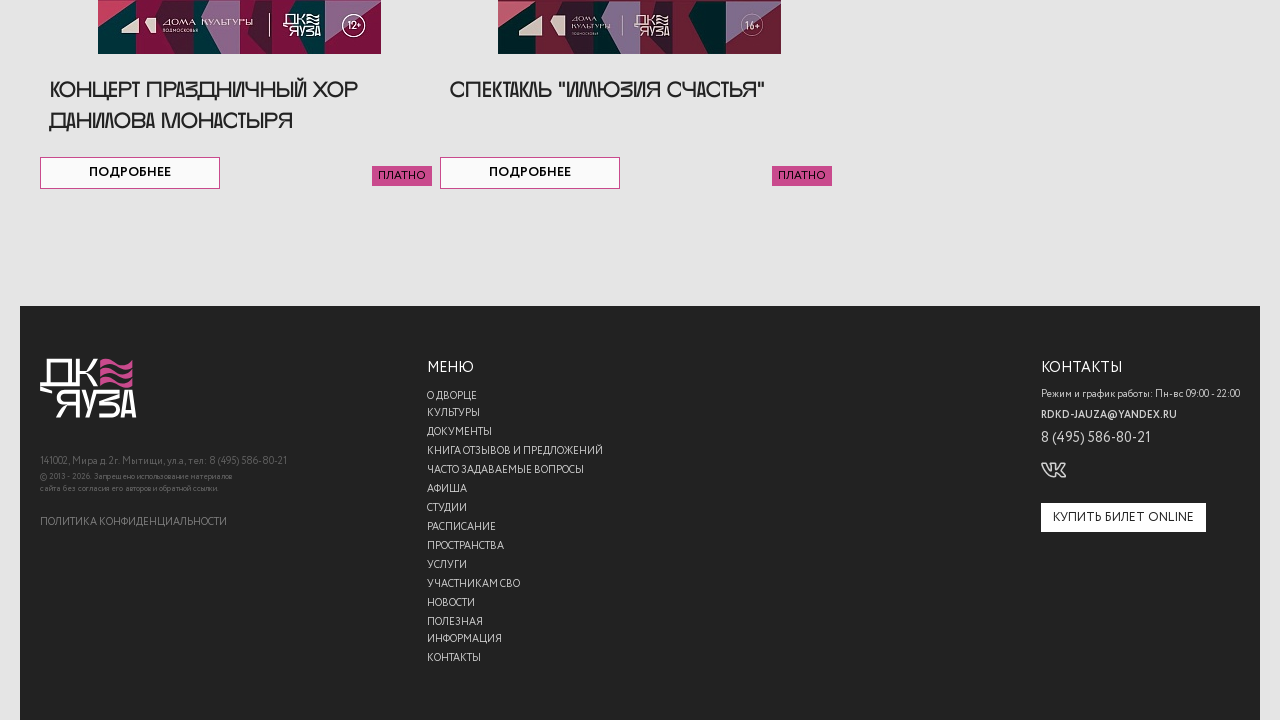

Pressed Escape to close any open modals before event 1
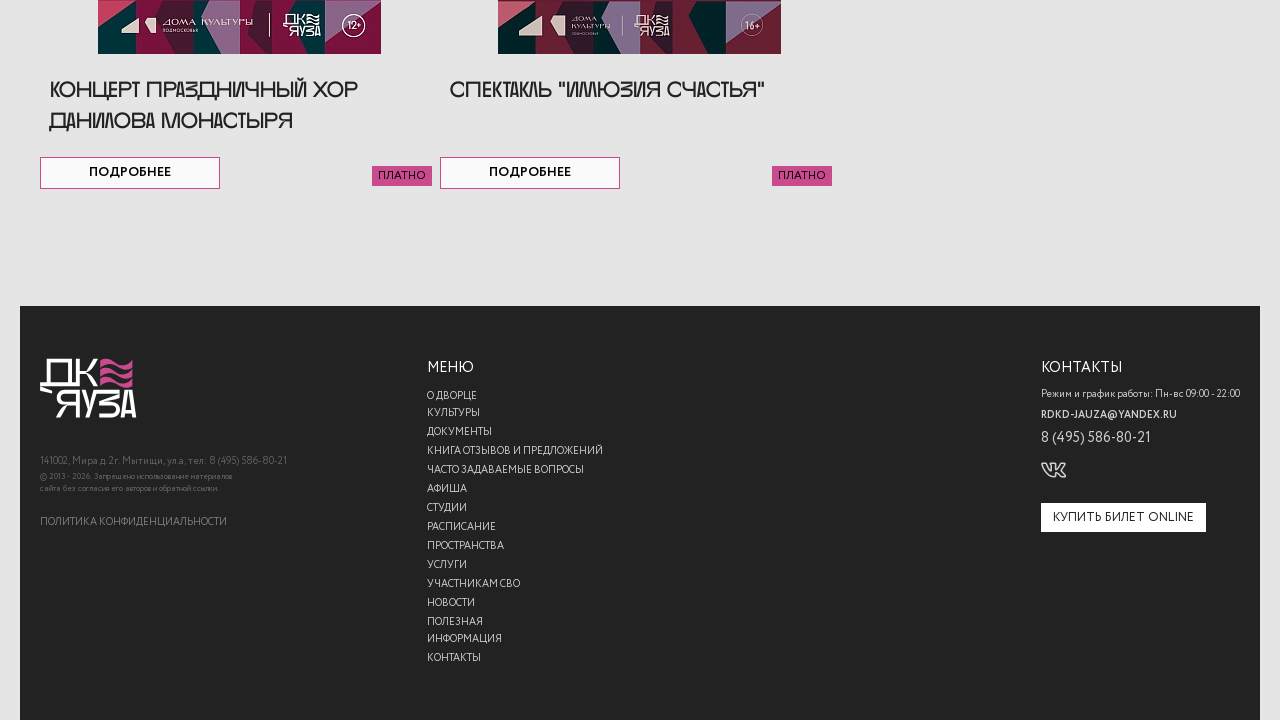

Waited 1 second after closing modal
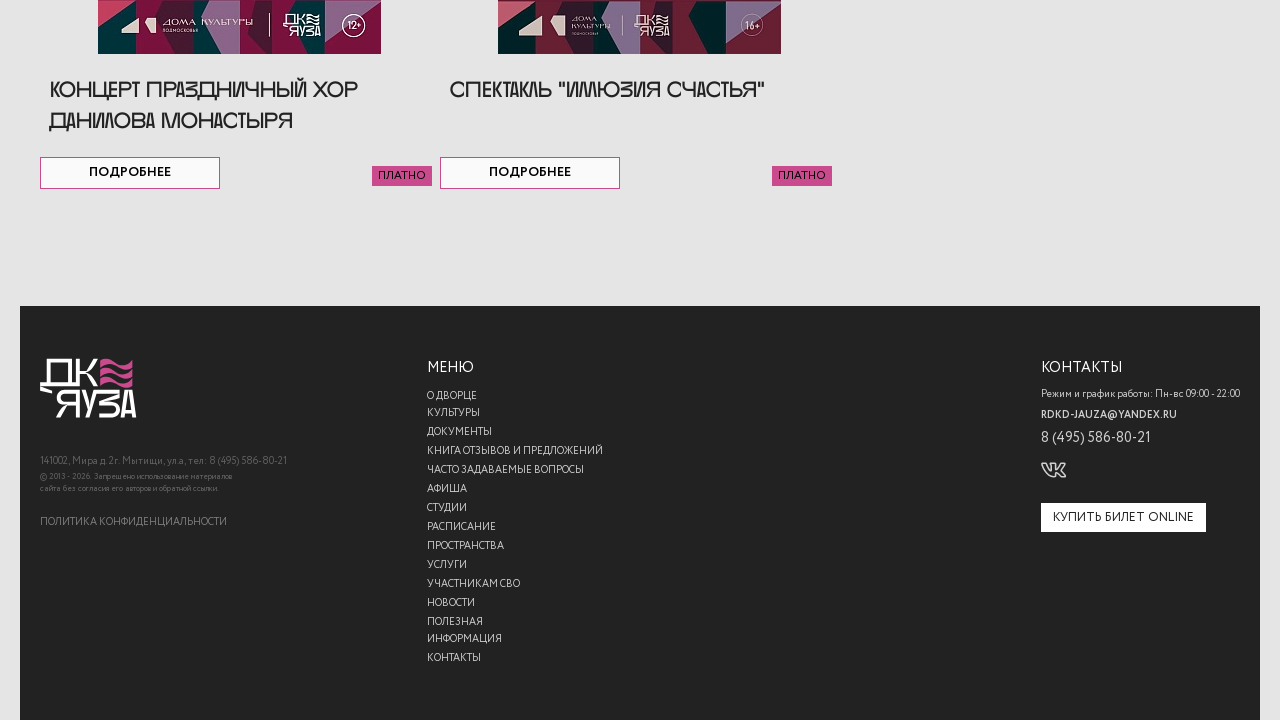

Clicked on event 1 link at (240, 361) on .tabs-content .flex .b-event__slide-item >> nth=0 >> a >> nth=0
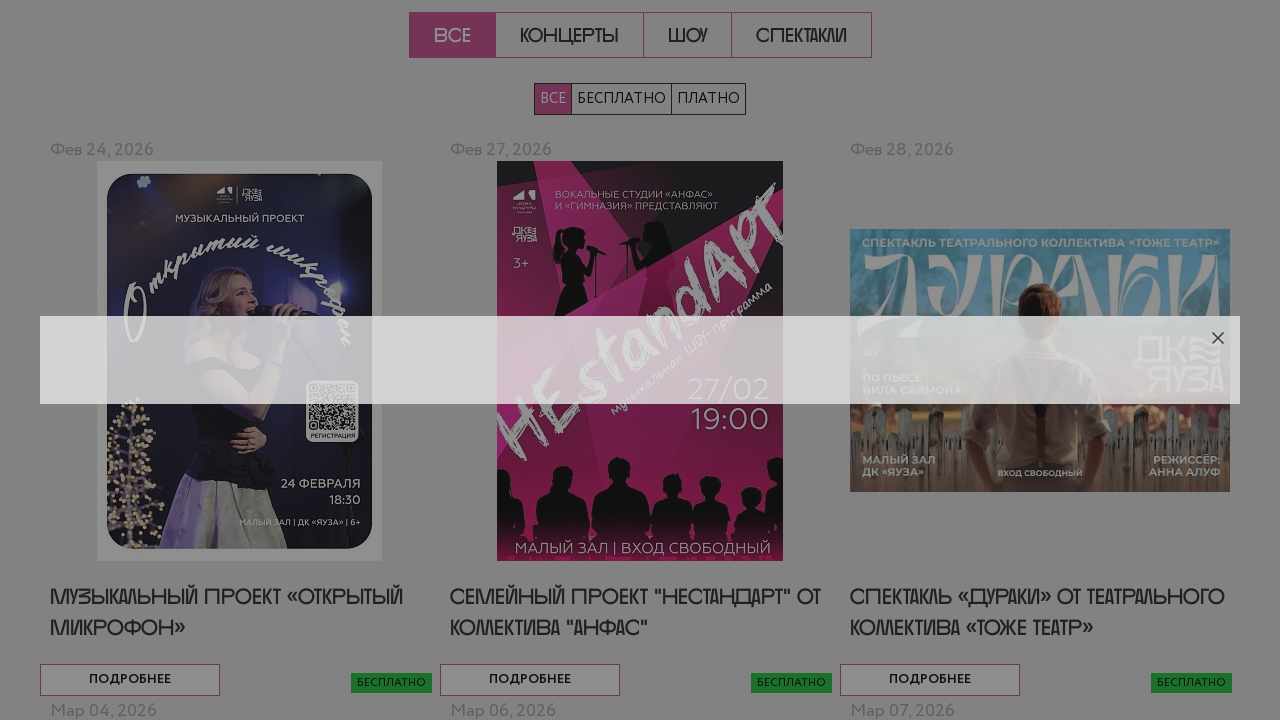

Waited 1.5 seconds for event 1 modal to appear
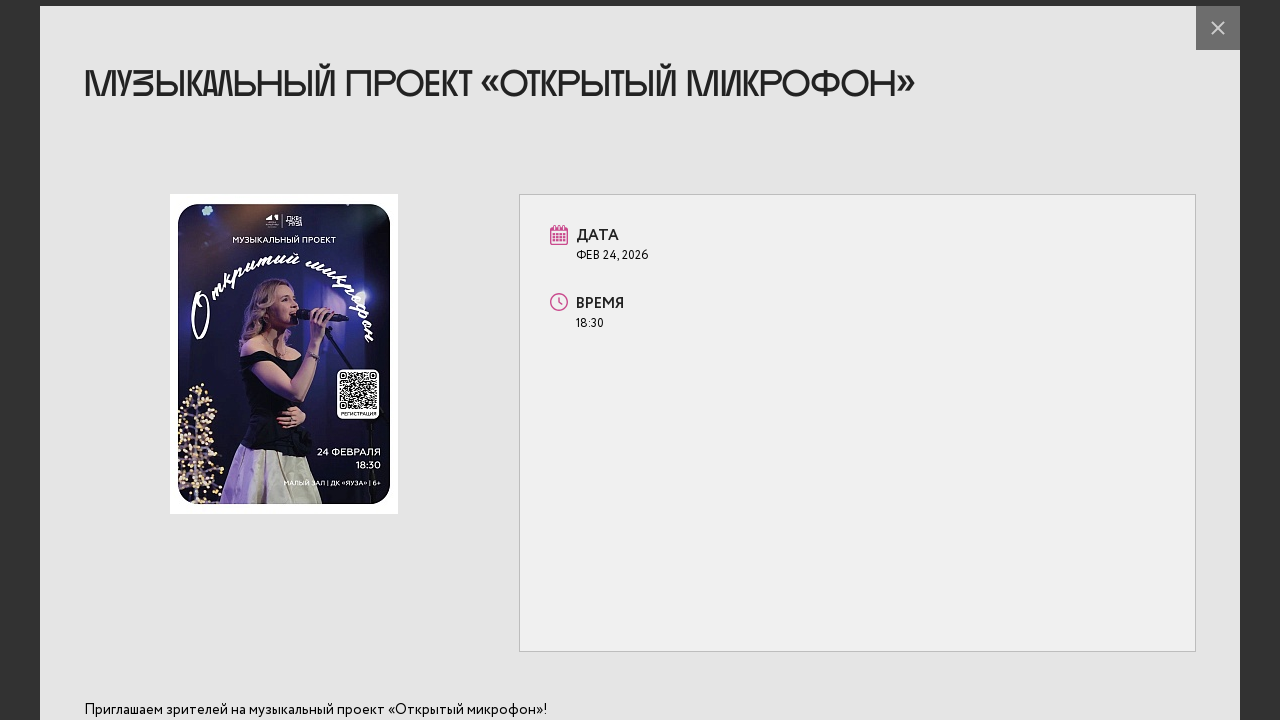

Modal content for event 1 became visible
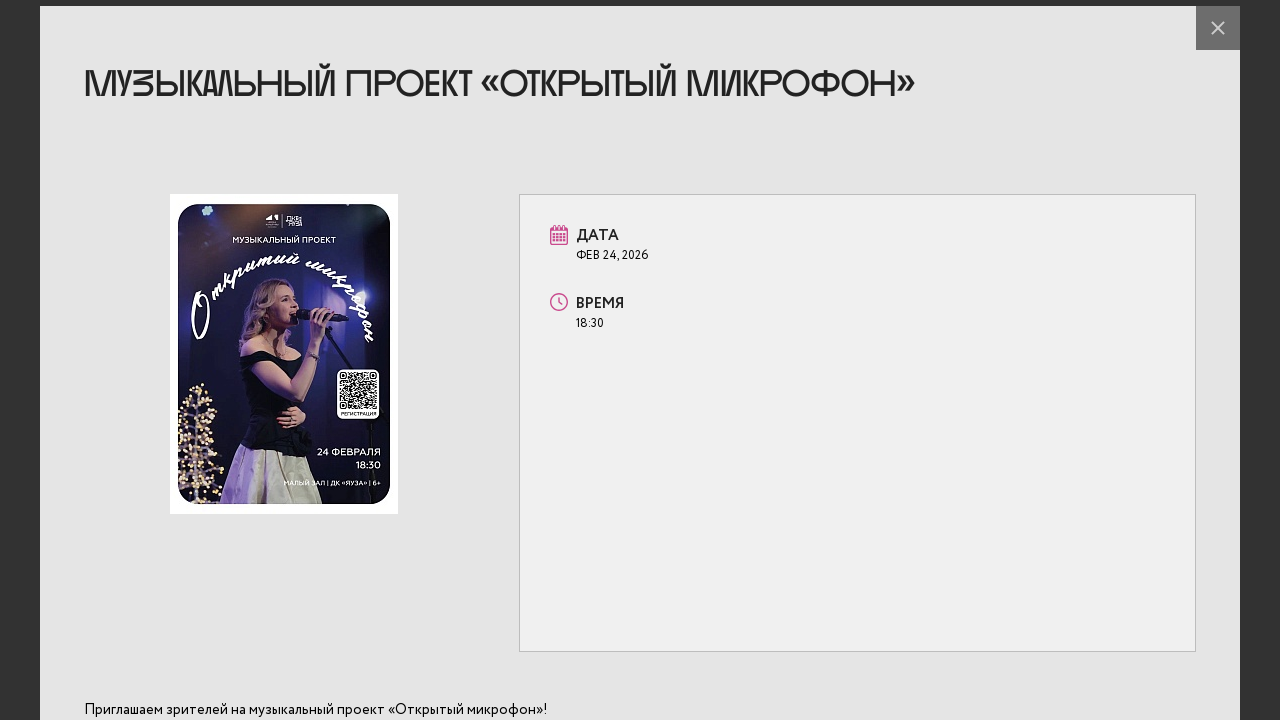

Verified title element is present in event 1 modal
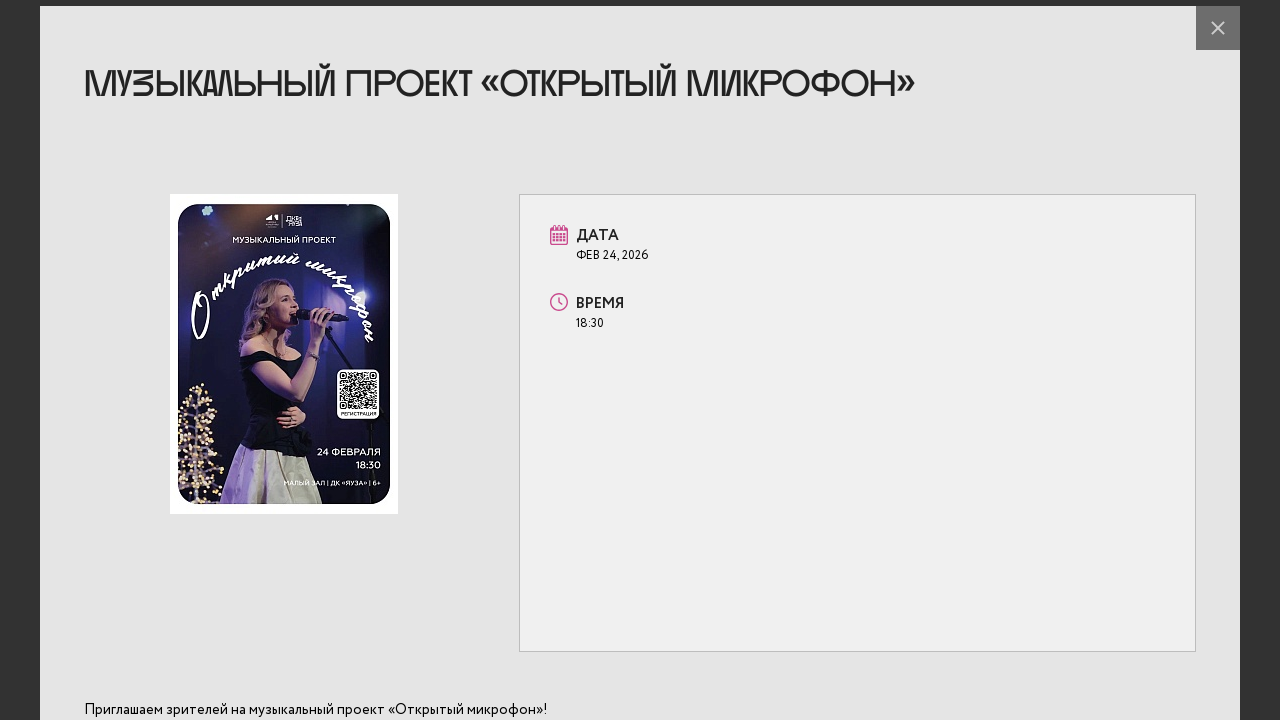

Pressed Escape to close any open modals before event 2
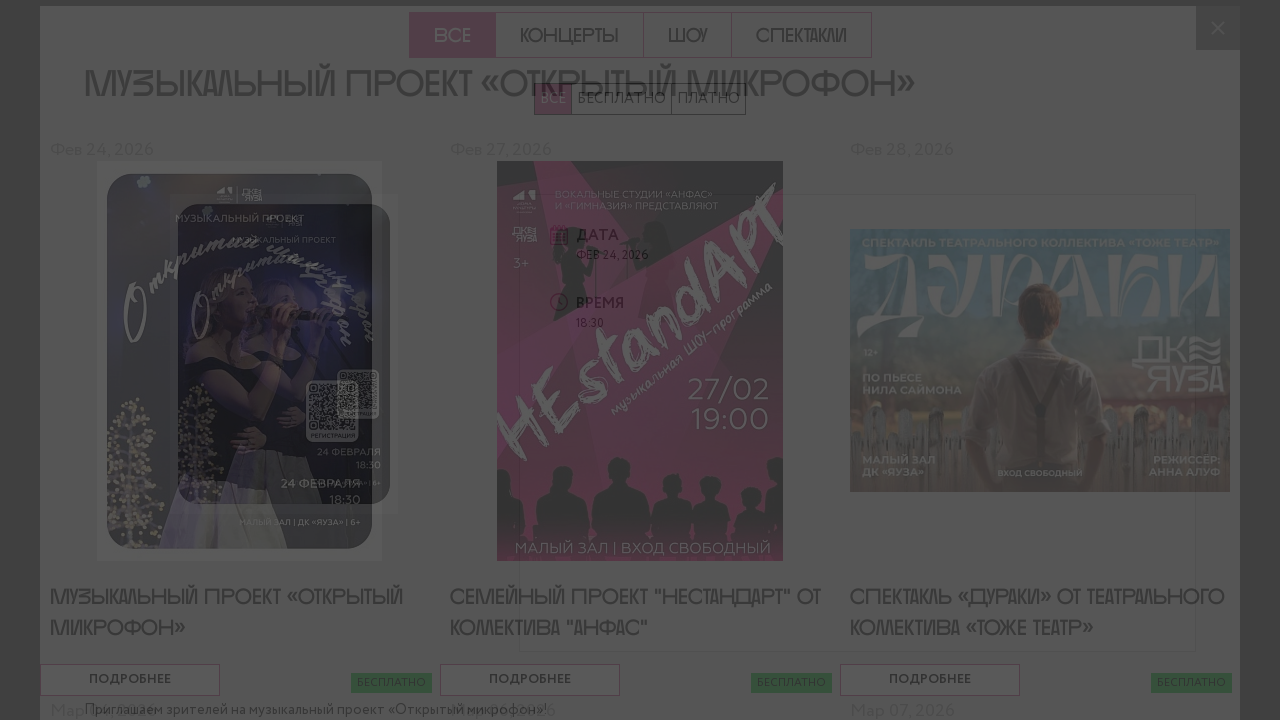

Waited 1 second after closing modal
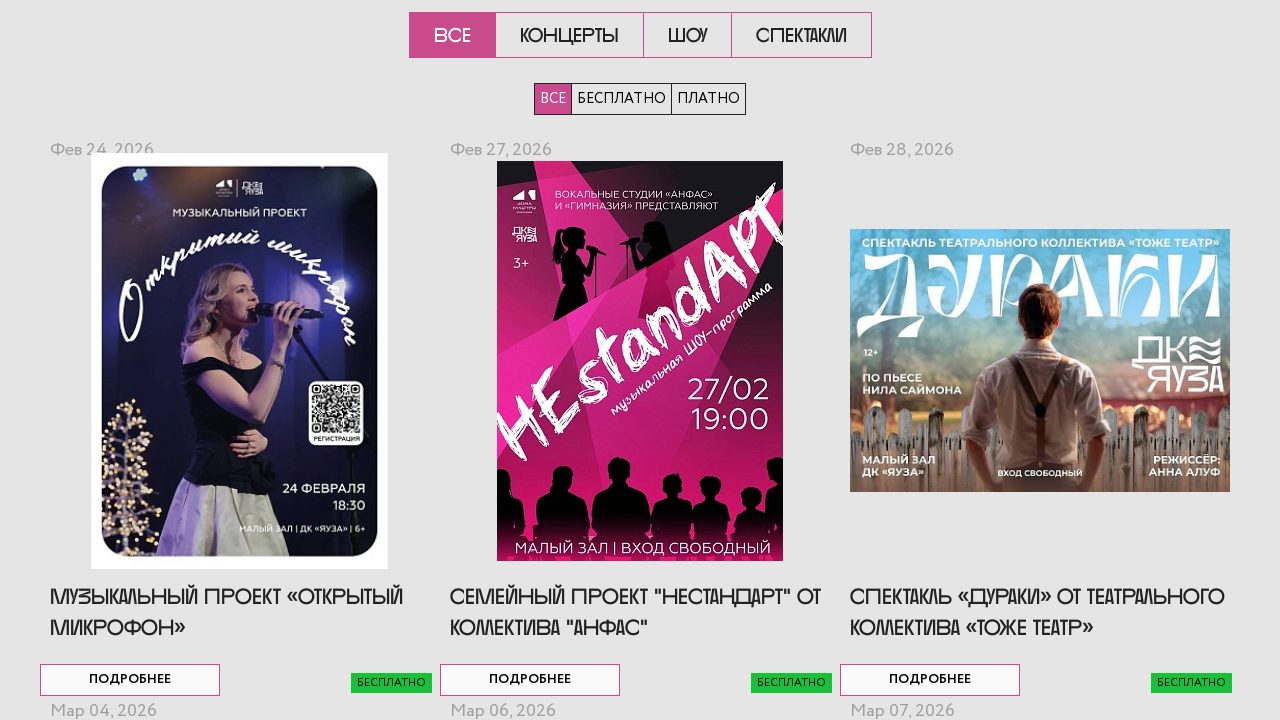

Clicked on event 2 link at (640, 361) on .tabs-content .flex .b-event__slide-item >> nth=1 >> a >> nth=0
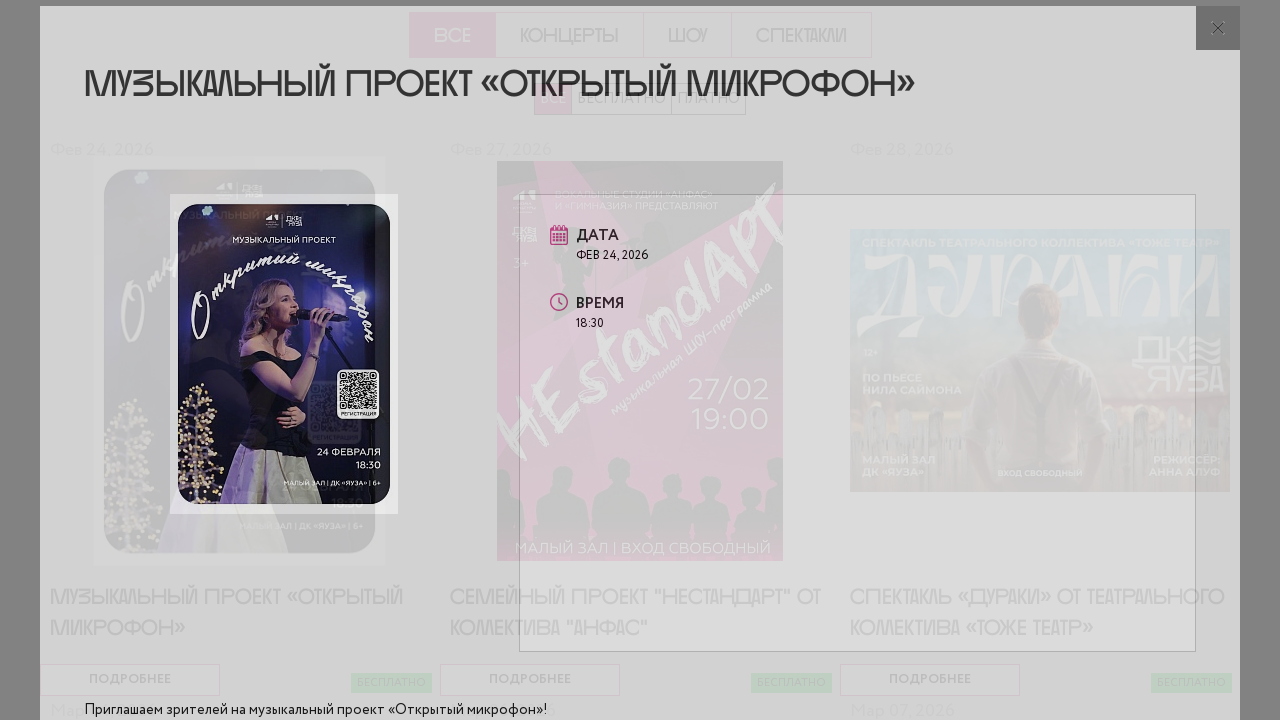

Waited 1.5 seconds for event 2 modal to appear
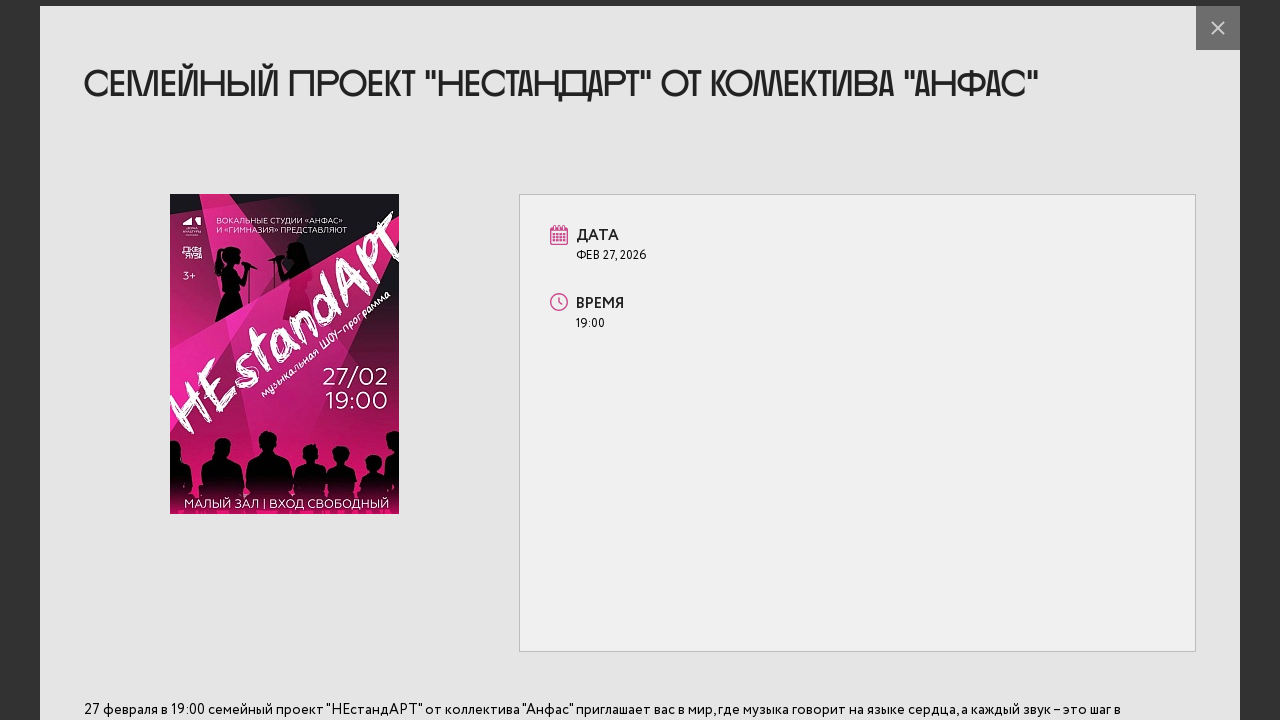

Modal content for event 2 became visible
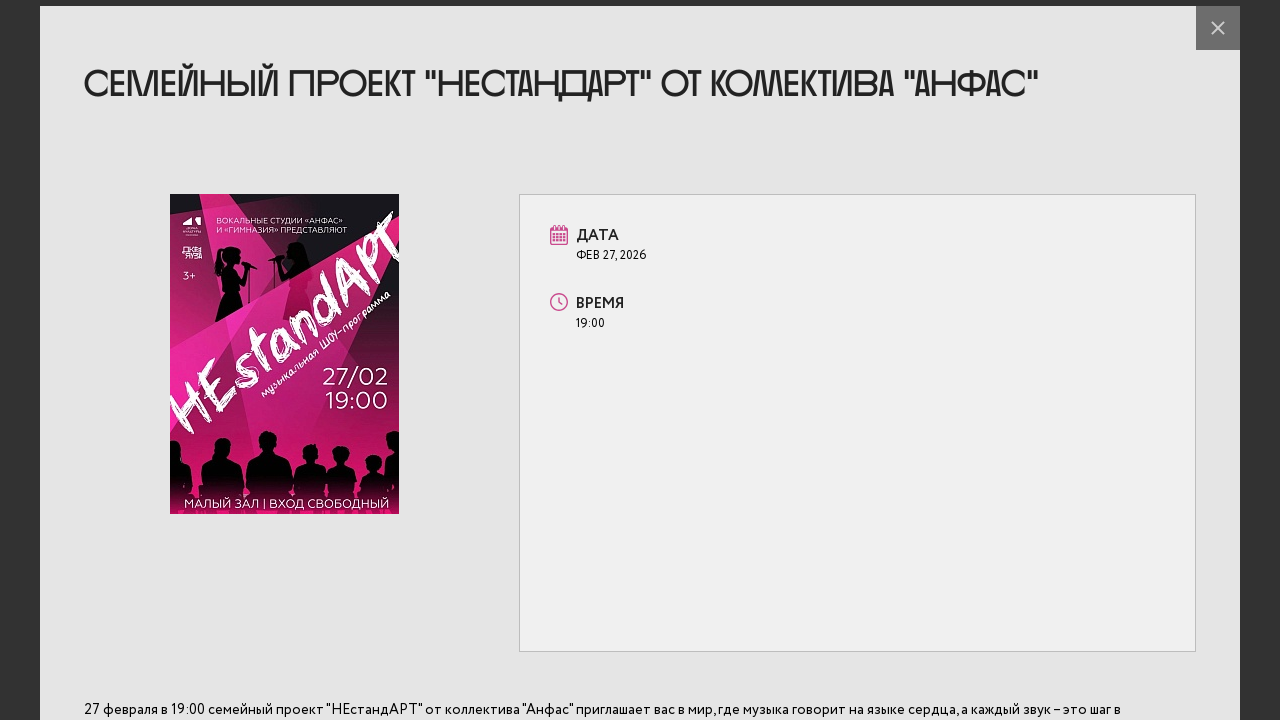

Verified title element is present in event 2 modal
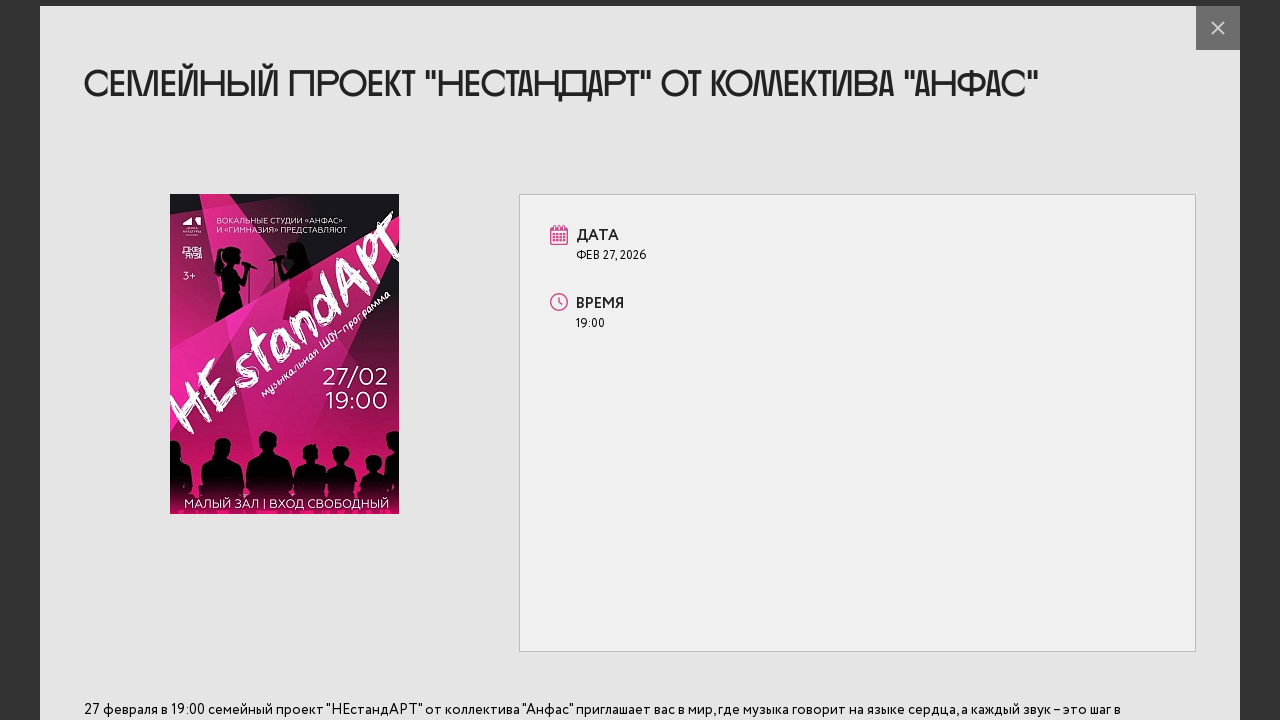

Pressed Escape to close any open modals before event 3
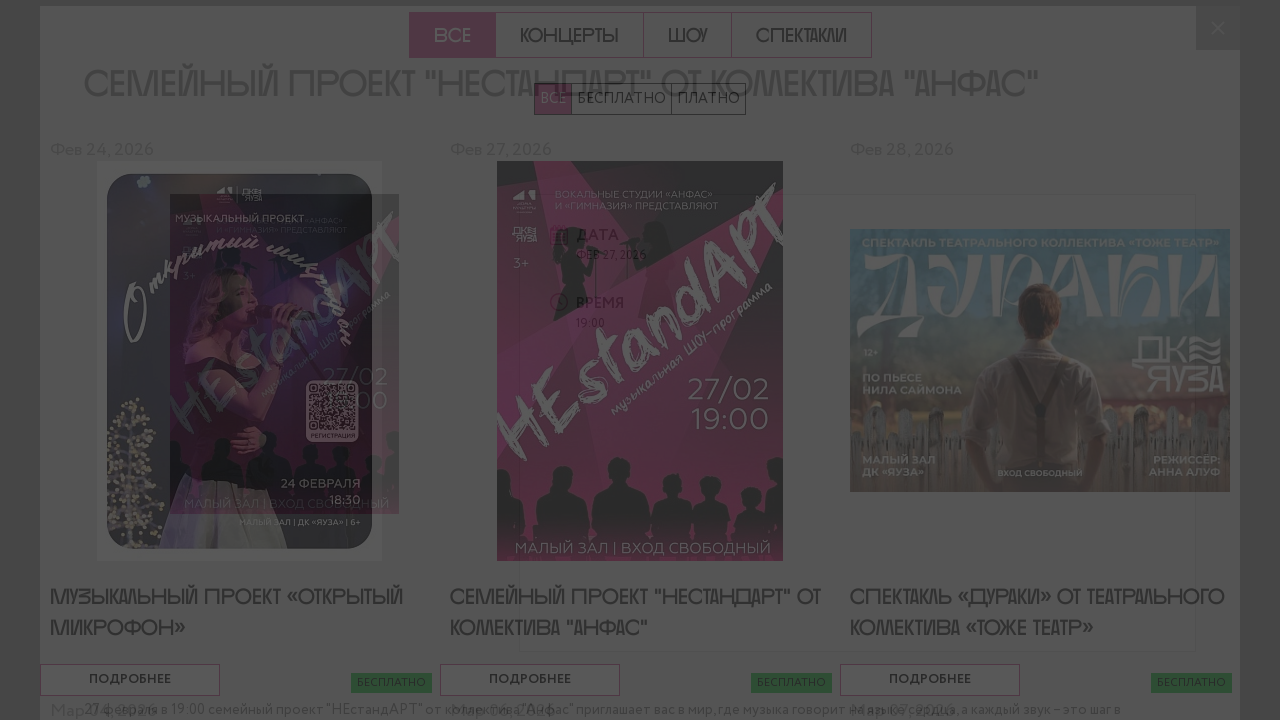

Waited 1 second after closing modal
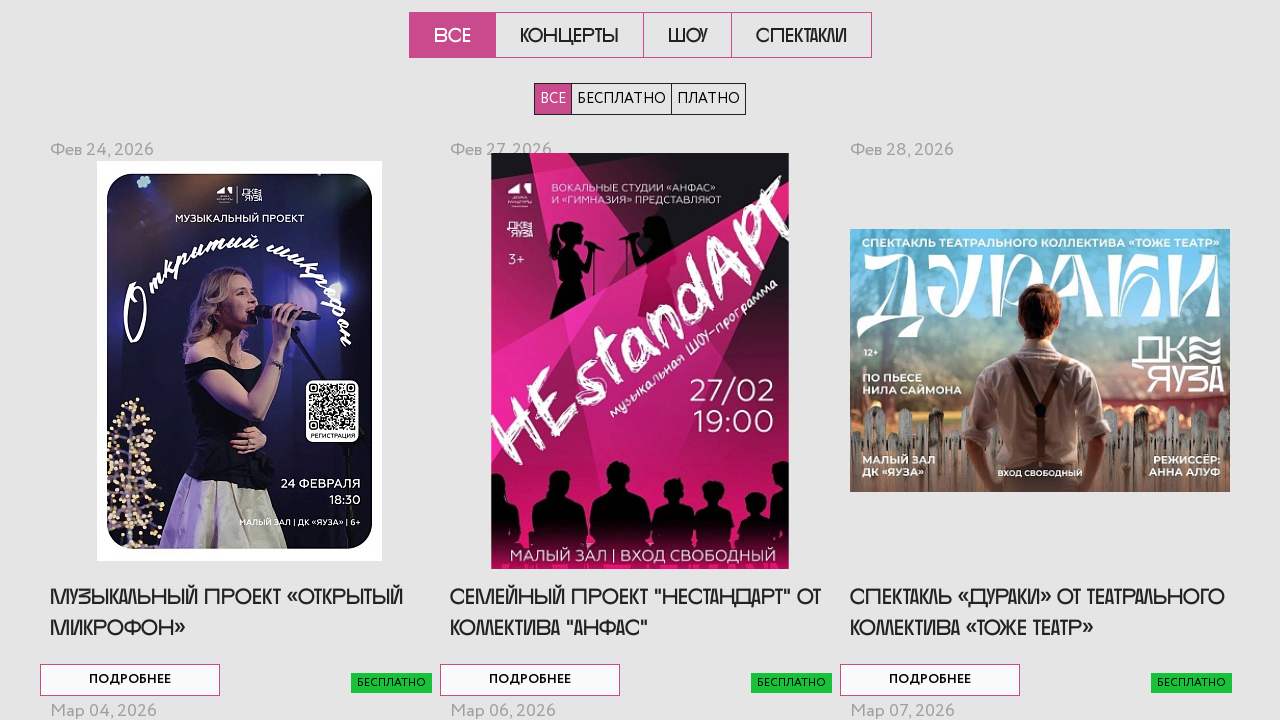

Clicked on event 3 link at (1040, 361) on .tabs-content .flex .b-event__slide-item >> nth=2 >> a >> nth=0
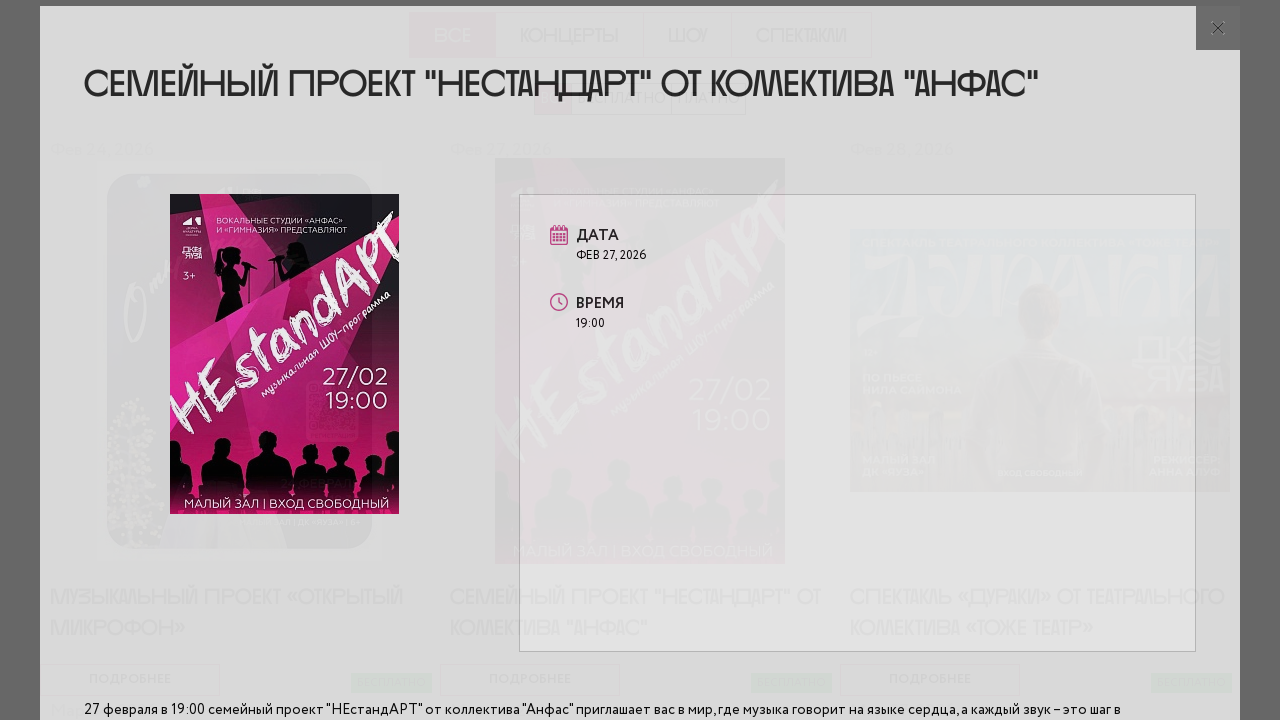

Waited 1.5 seconds for event 3 modal to appear
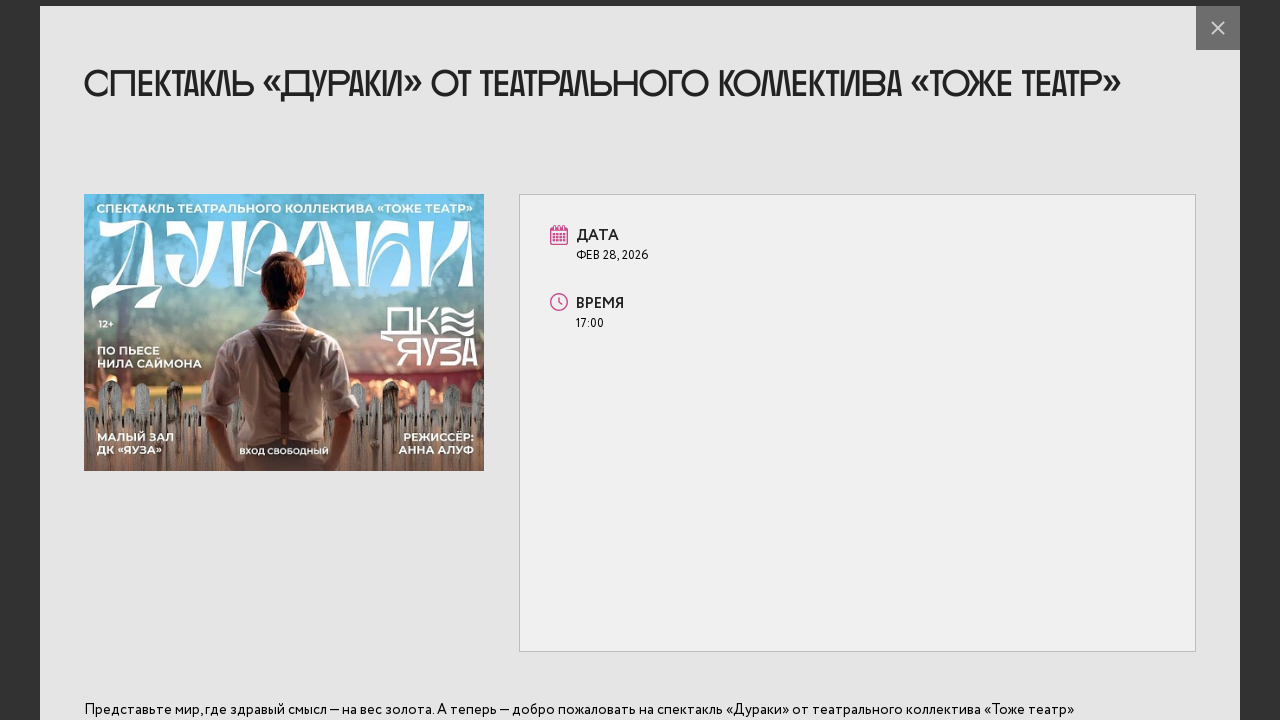

Modal content for event 3 became visible
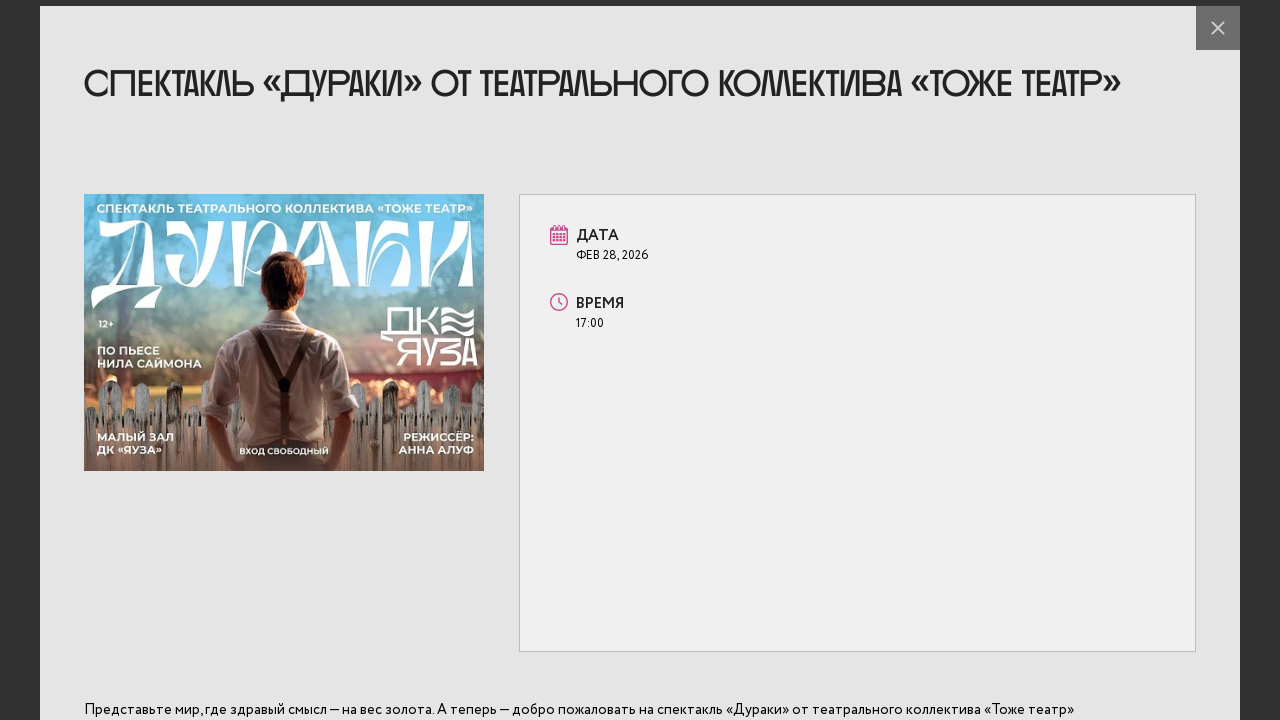

Verified title element is present in event 3 modal
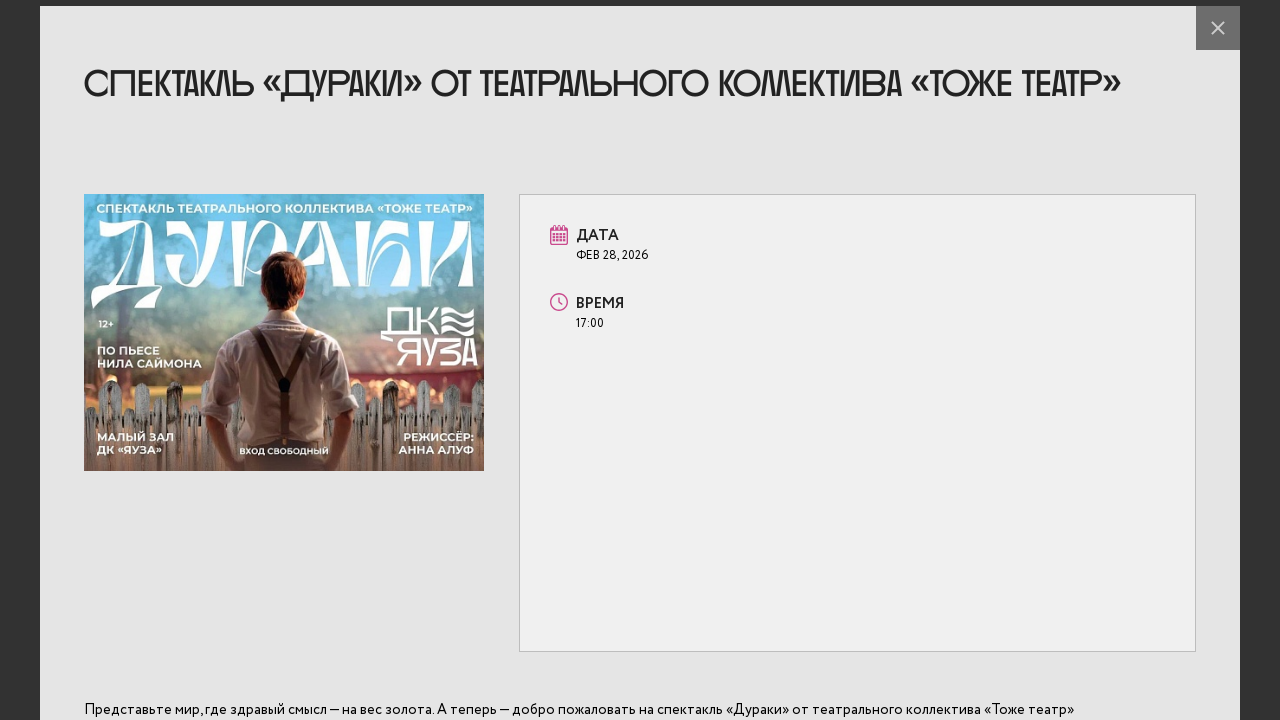

Pressed Escape to close the last modal
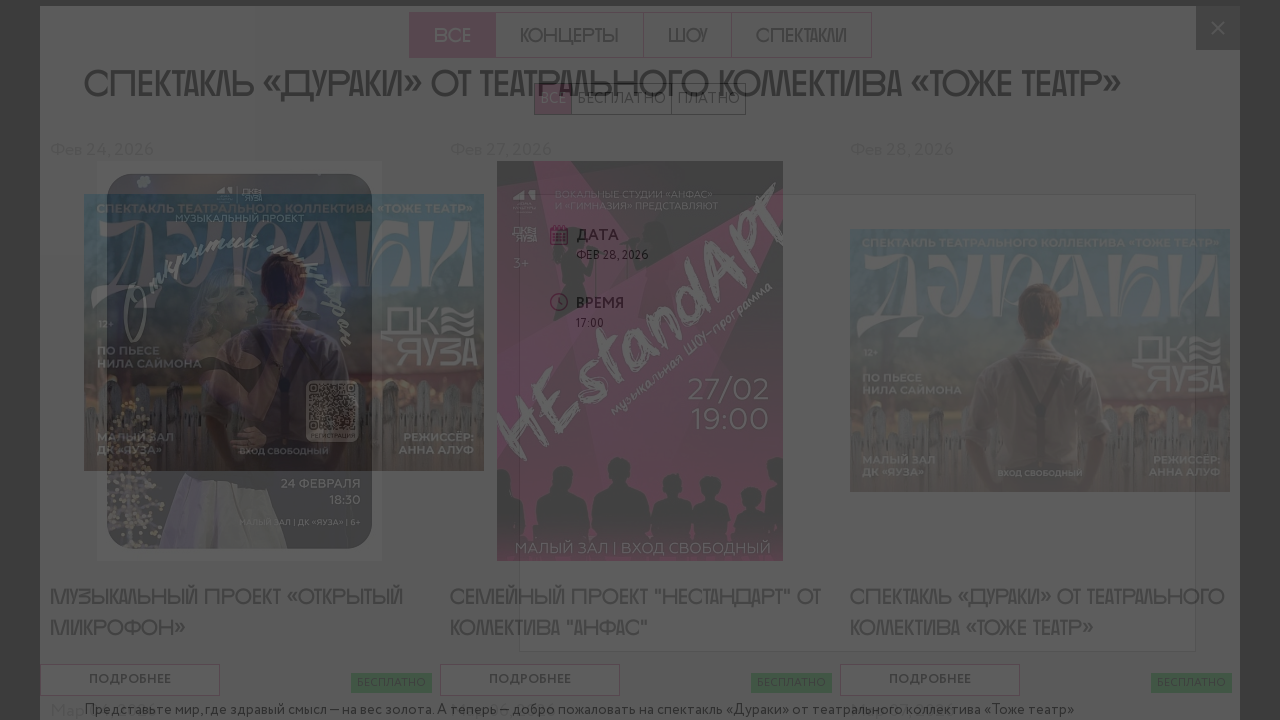

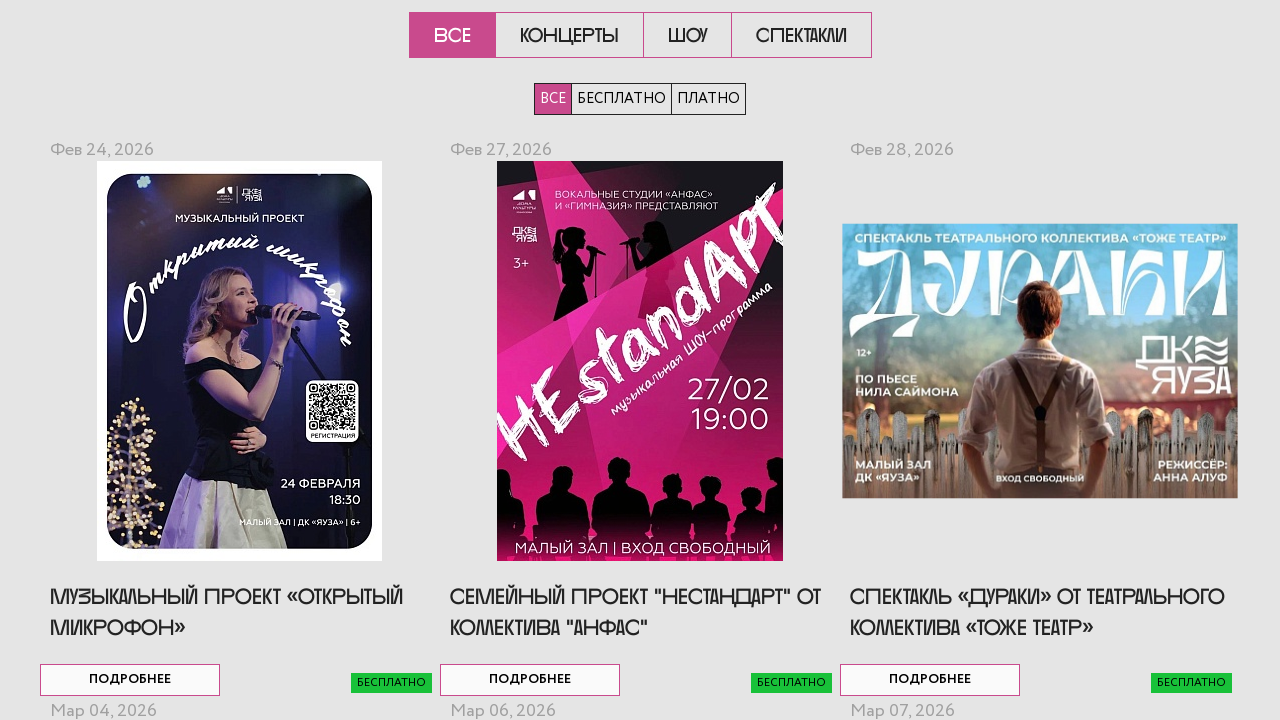